Tests the Add/Remove Elements functionality by clicking the "Add Element" button 5 times and verifying that 5 Delete buttons are created on the page.

Starting URL: http://the-internet.herokuapp.com/add_remove_elements/

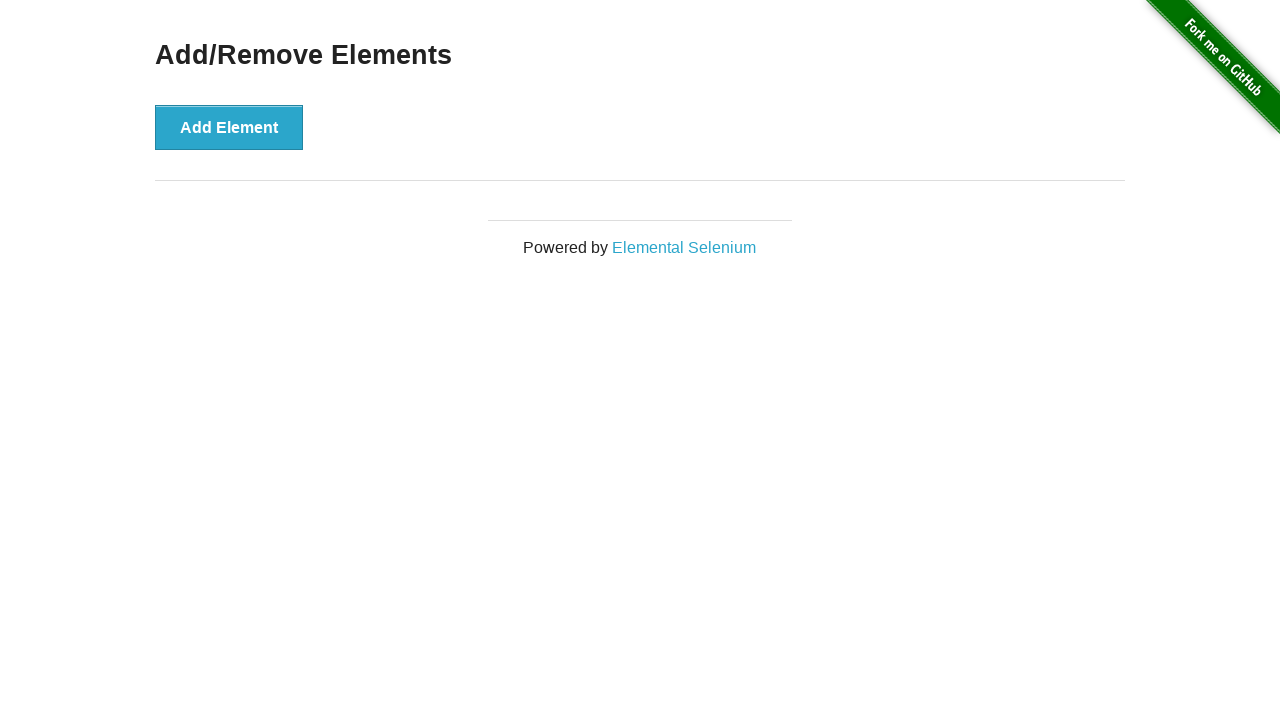

Clicked 'Add Element' button at (229, 127) on button[onclick='addElement()']
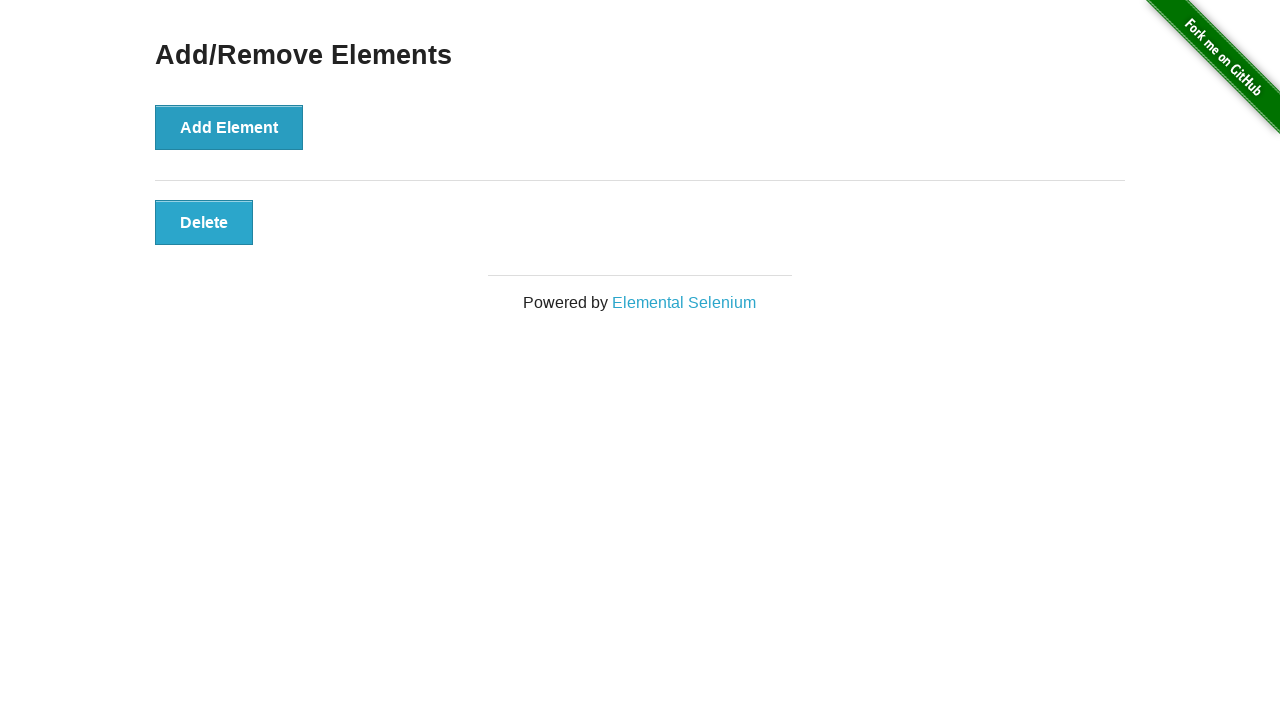

Waited 500ms between element additions
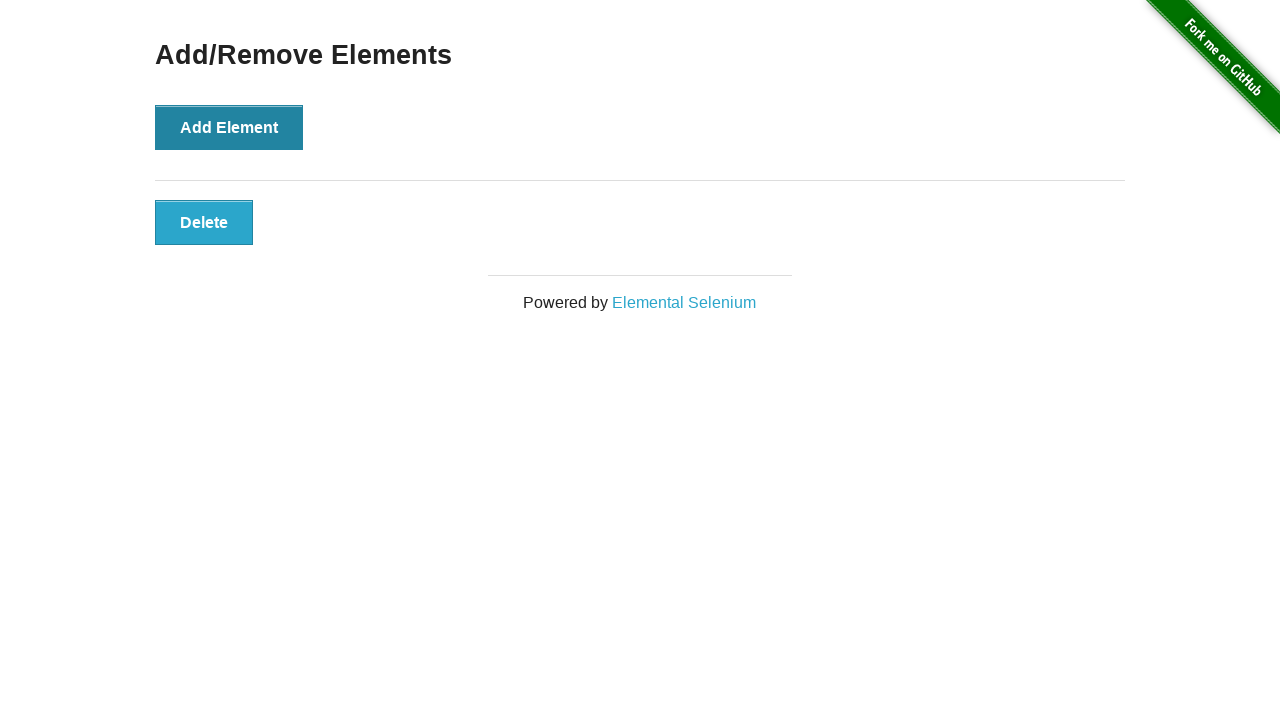

Clicked 'Add Element' button at (229, 127) on button[onclick='addElement()']
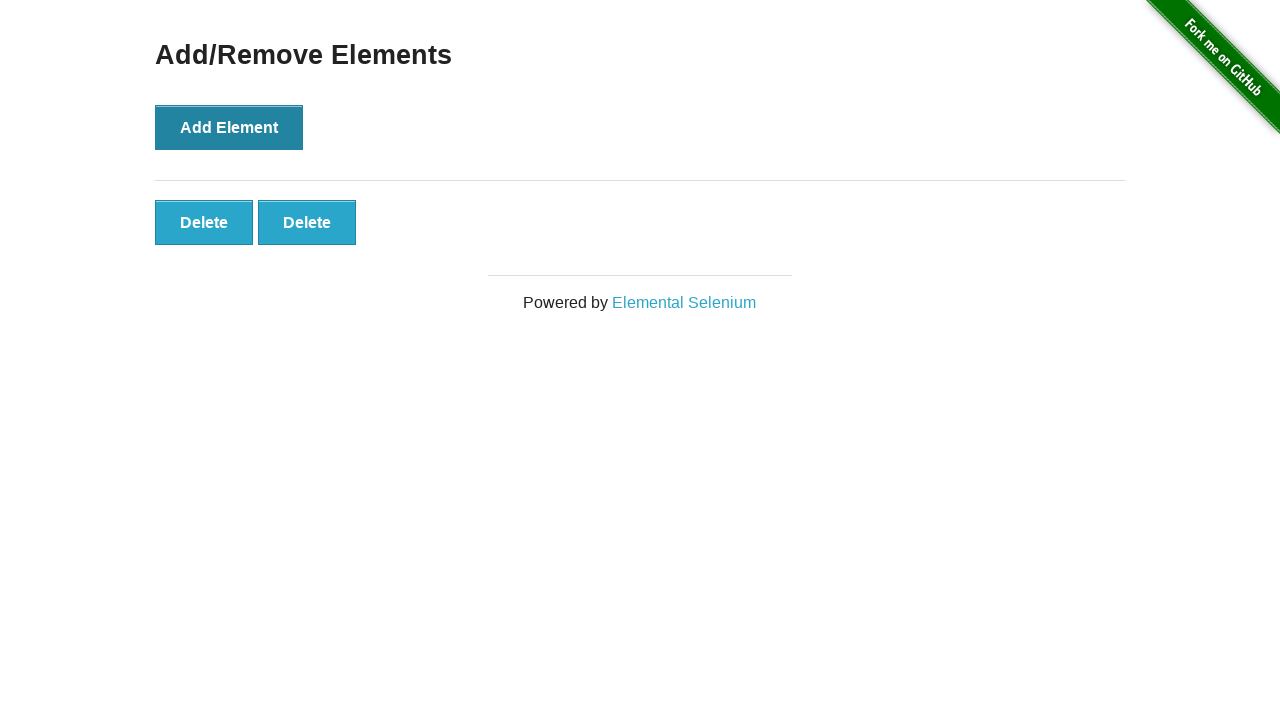

Waited 500ms between element additions
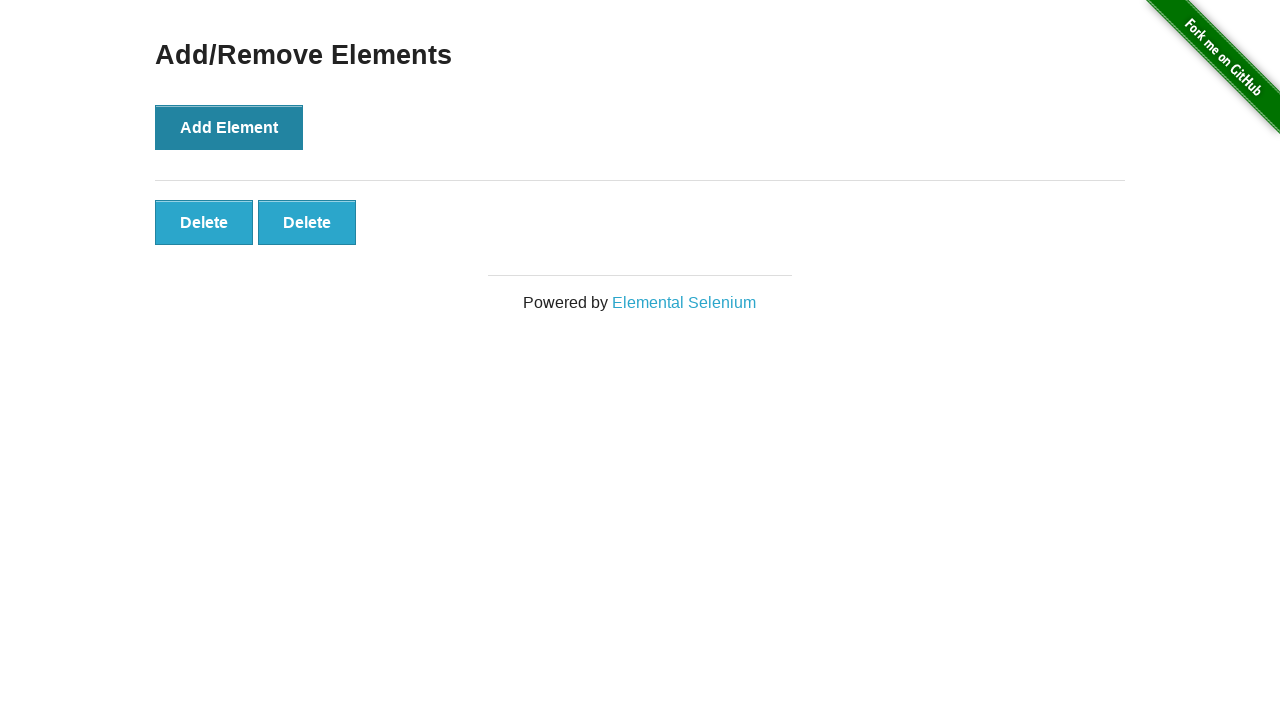

Clicked 'Add Element' button at (229, 127) on button[onclick='addElement()']
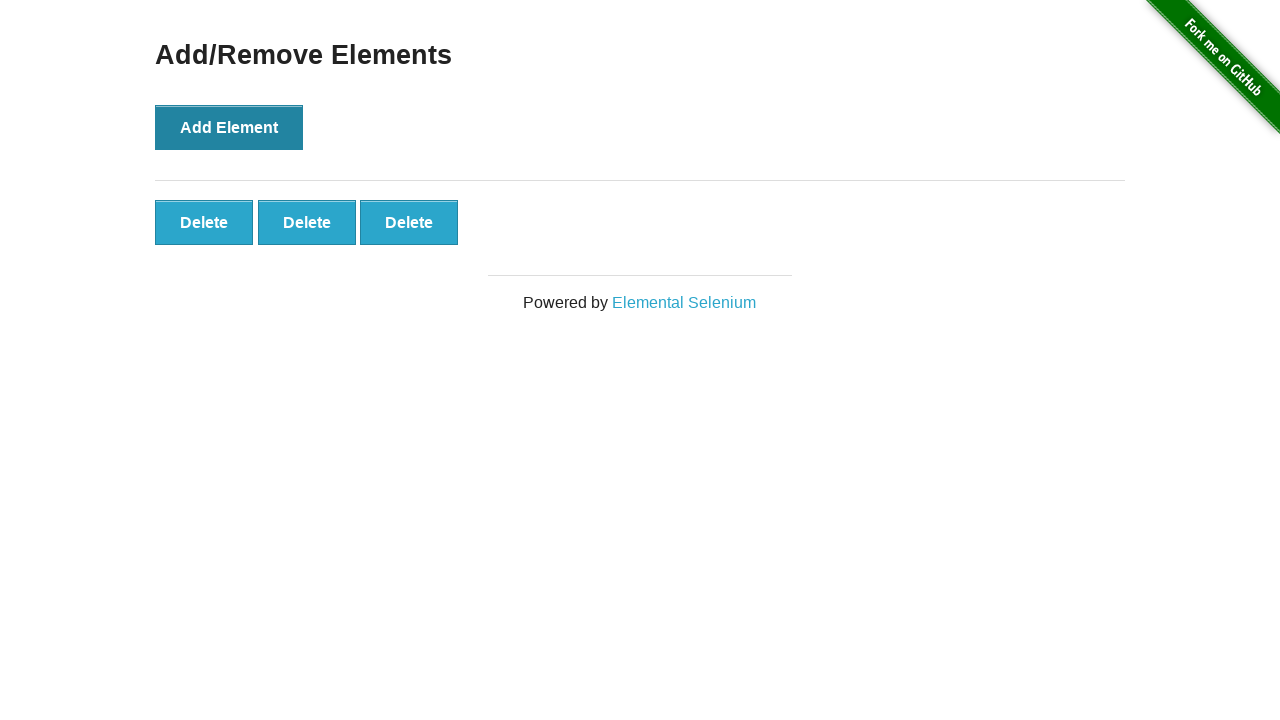

Waited 500ms between element additions
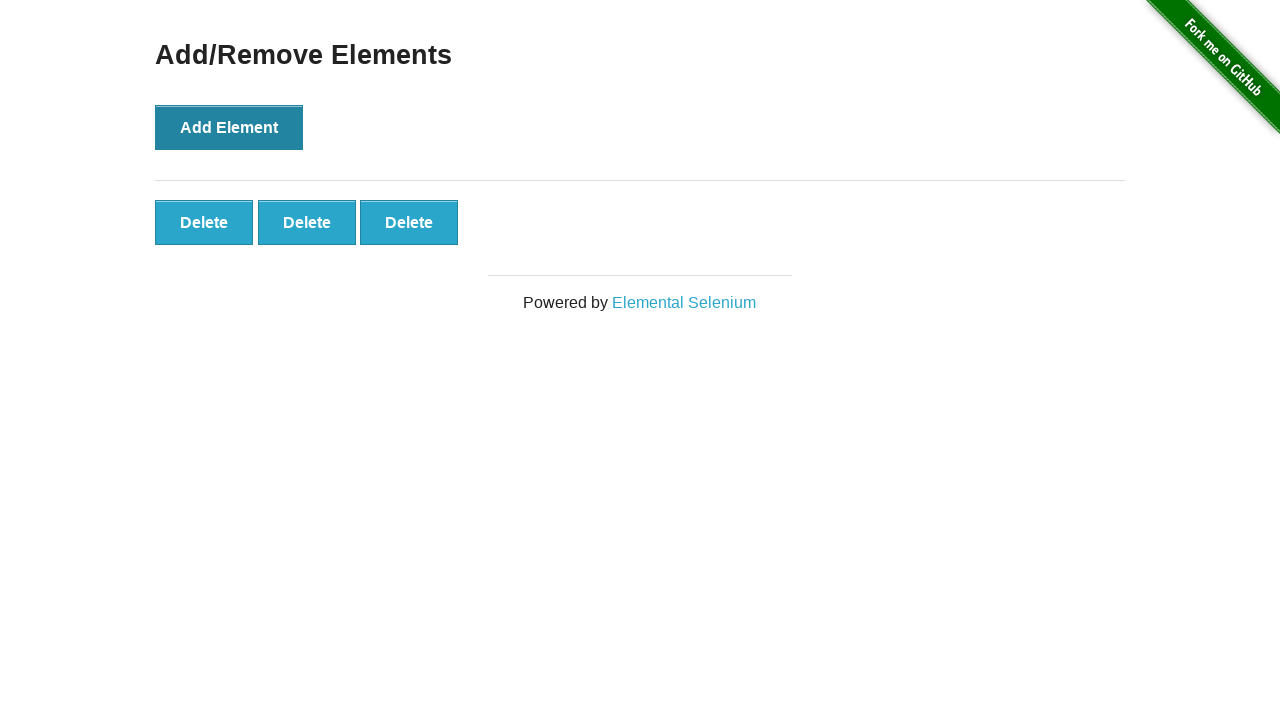

Clicked 'Add Element' button at (229, 127) on button[onclick='addElement()']
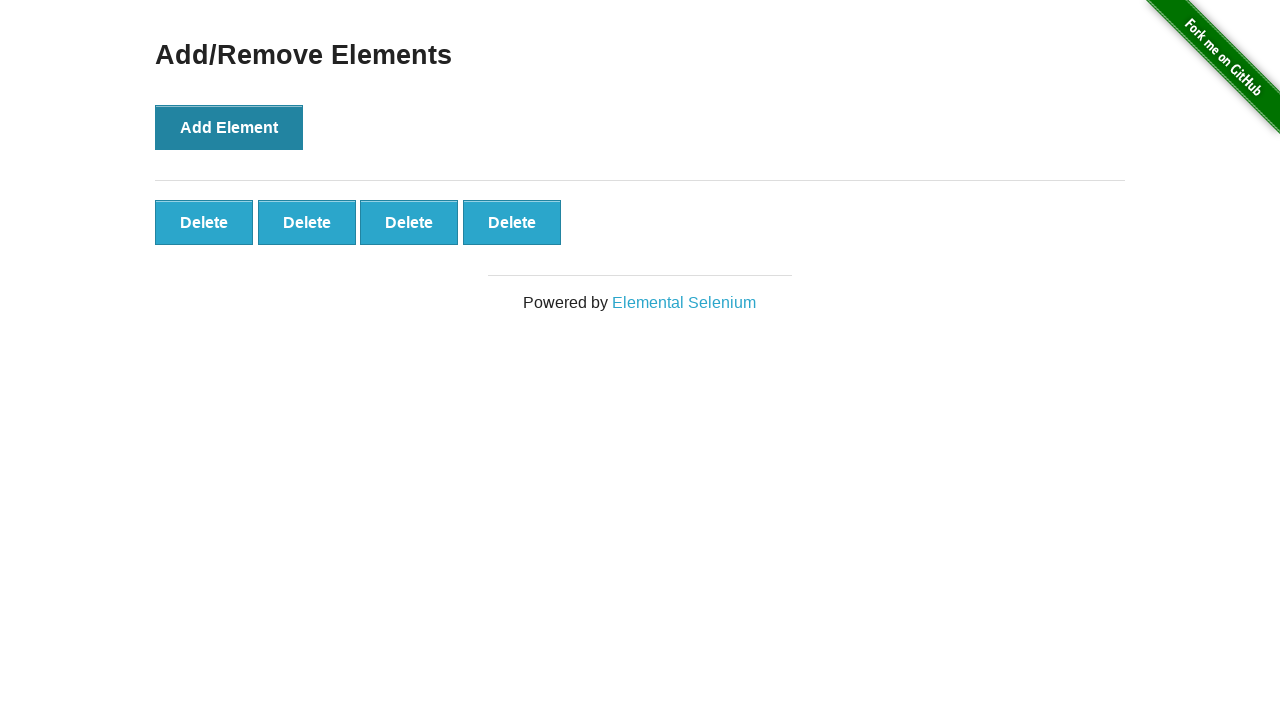

Waited 500ms between element additions
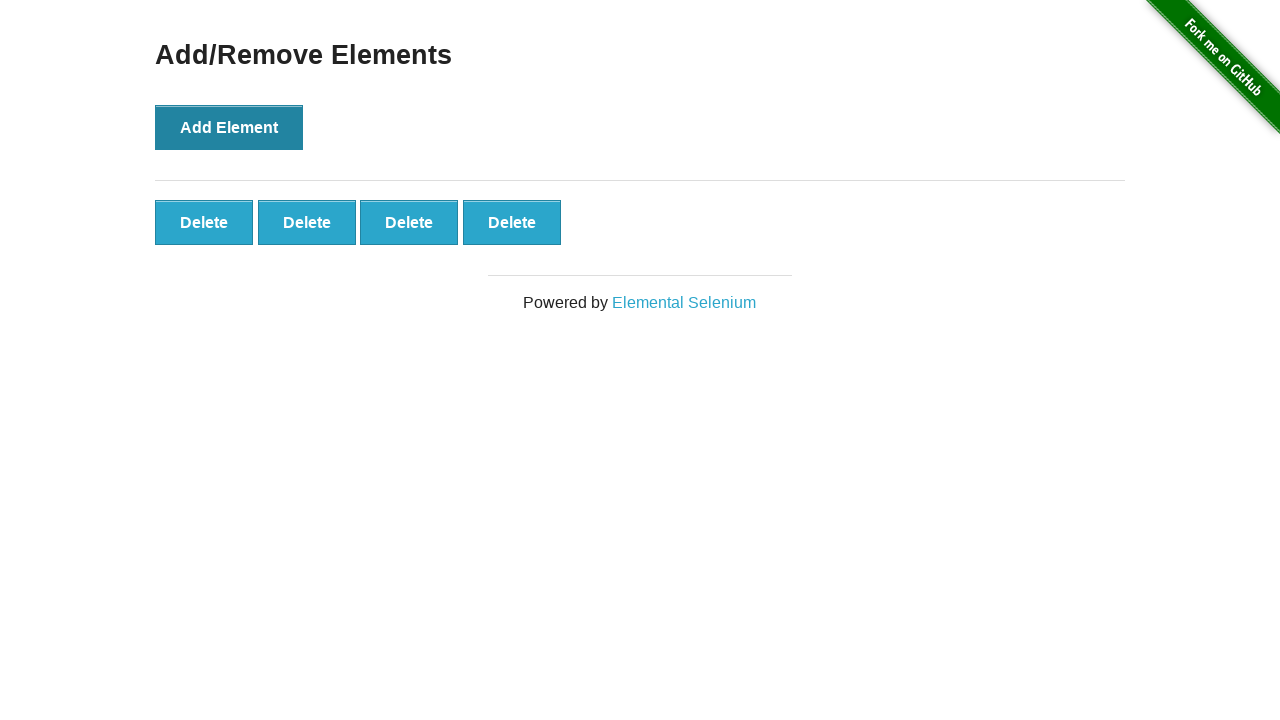

Clicked 'Add Element' button at (229, 127) on button[onclick='addElement()']
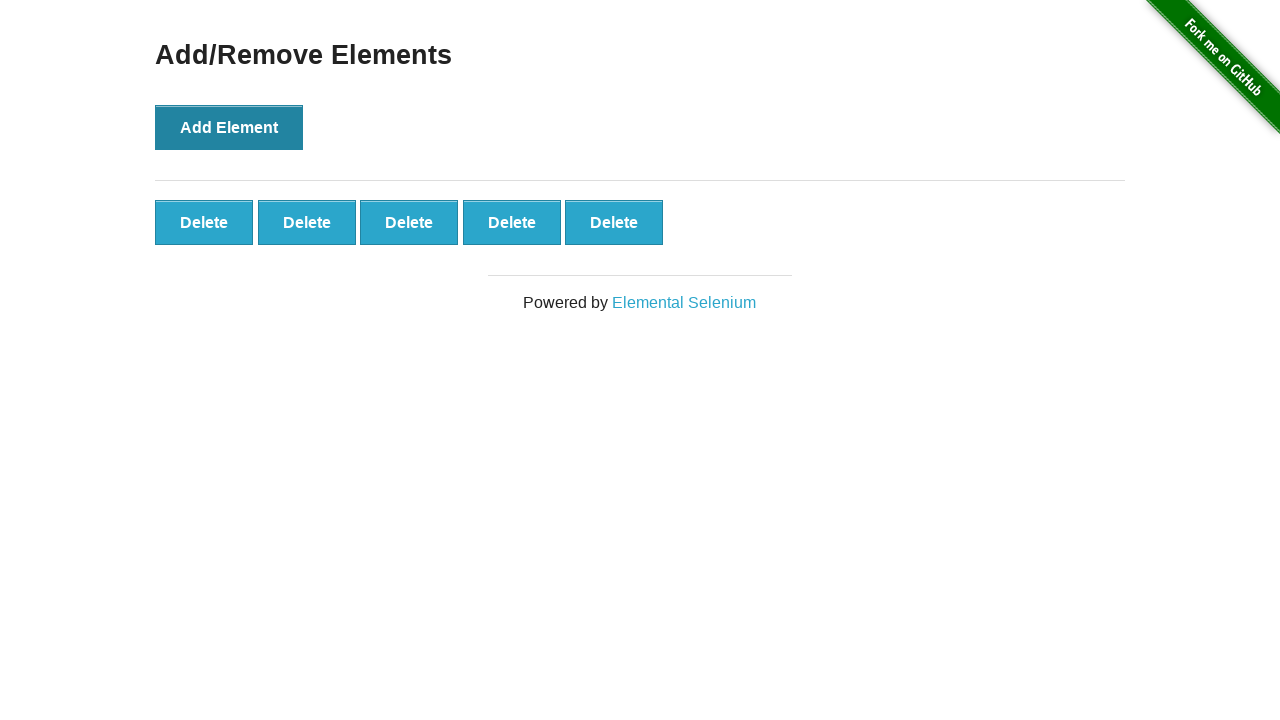

Waited 500ms between element additions
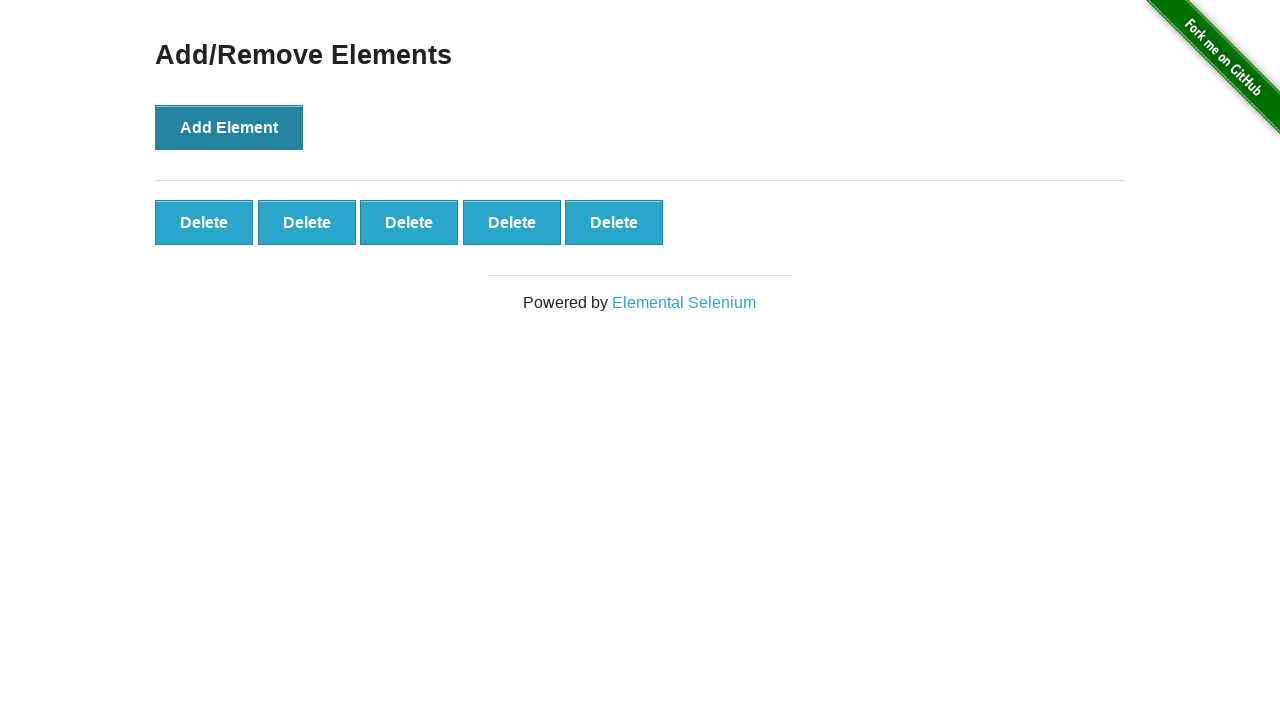

All Delete buttons loaded on the page
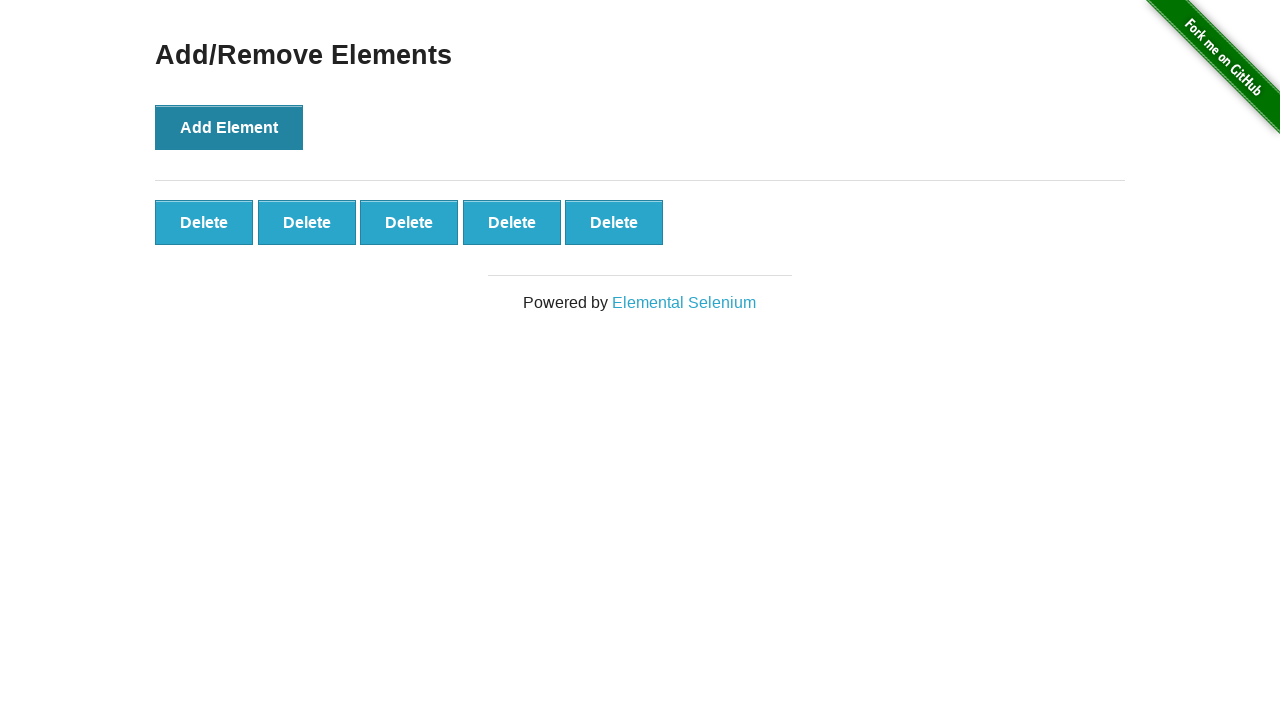

Located all Delete buttons on the page
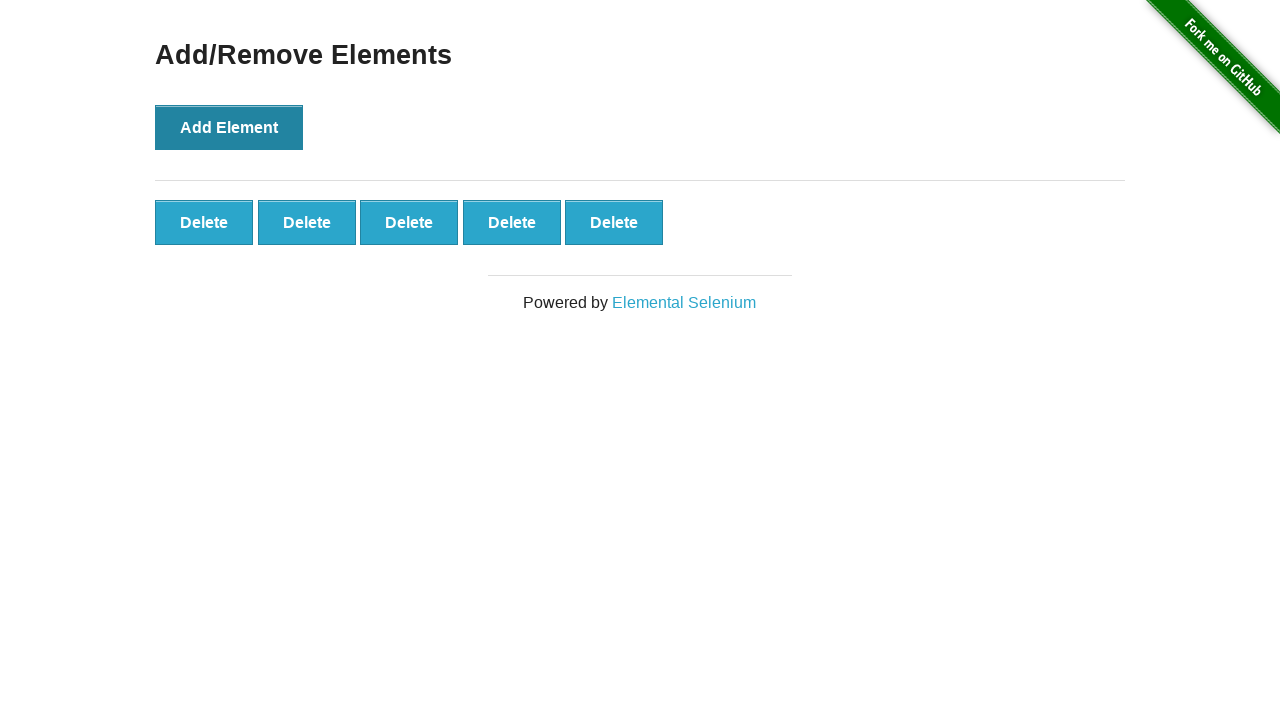

Verified that exactly 5 Delete buttons were created
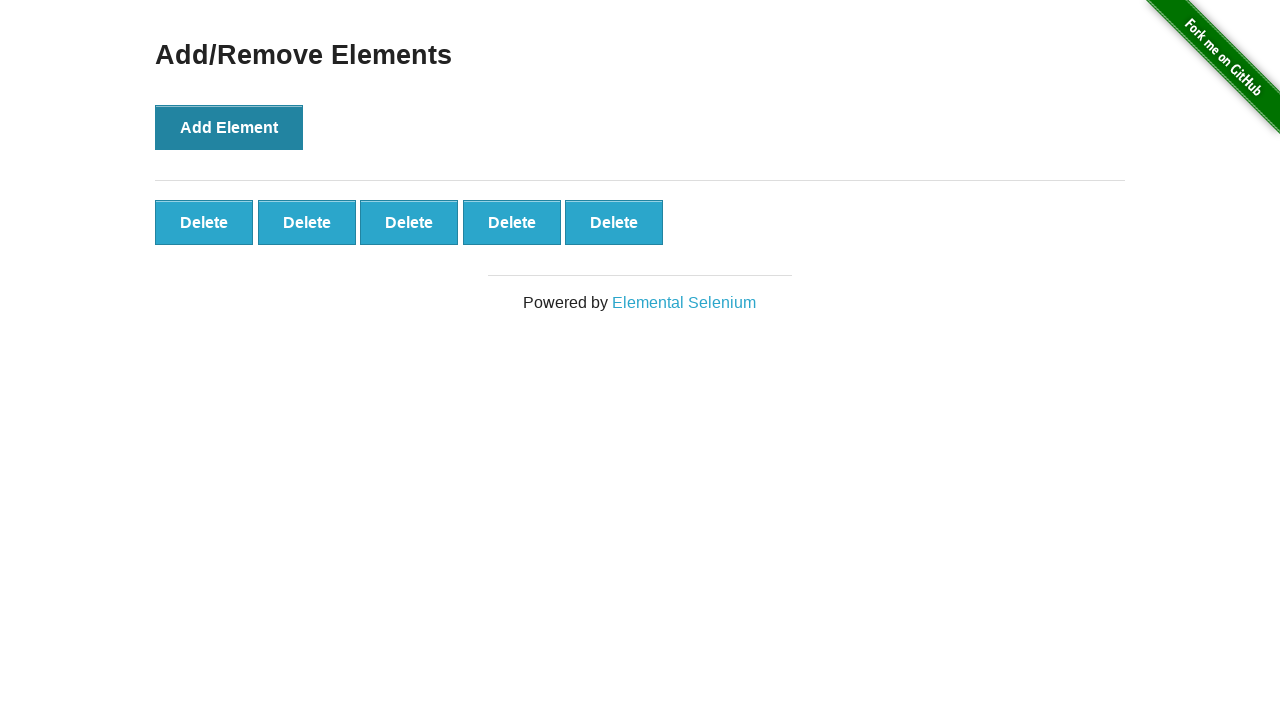

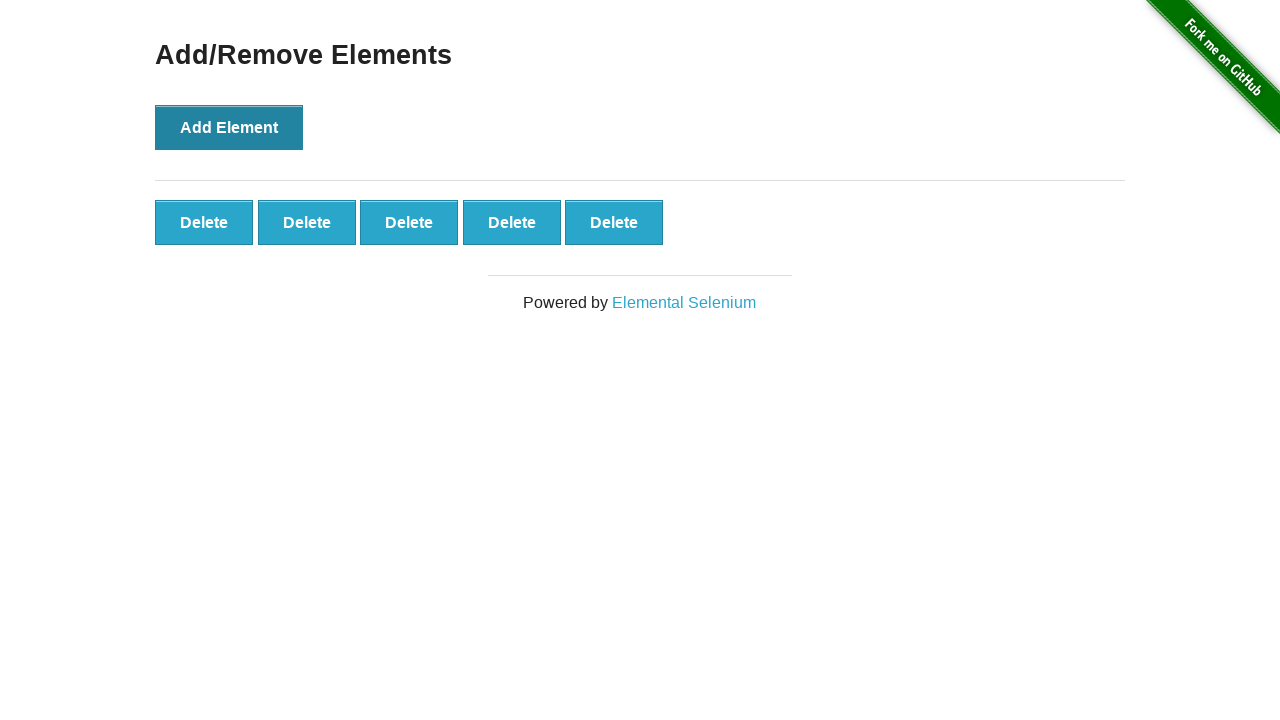